Tests the autocomplete input functionality by typing a character, navigating through suggestions using arrow keys, and selecting an option with Enter

Starting URL: https://demoqa.com/auto-complete

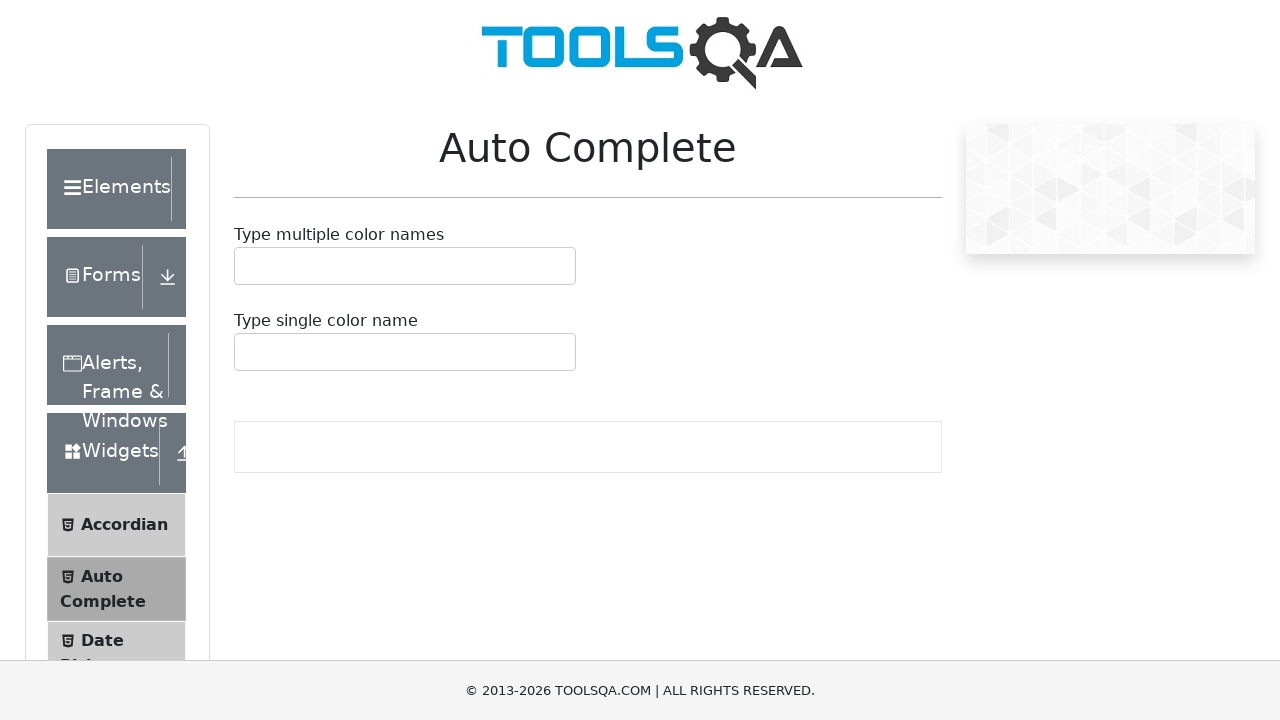

Clicked on the single autocomplete input field at (247, 352) on #autoCompleteSingleInput
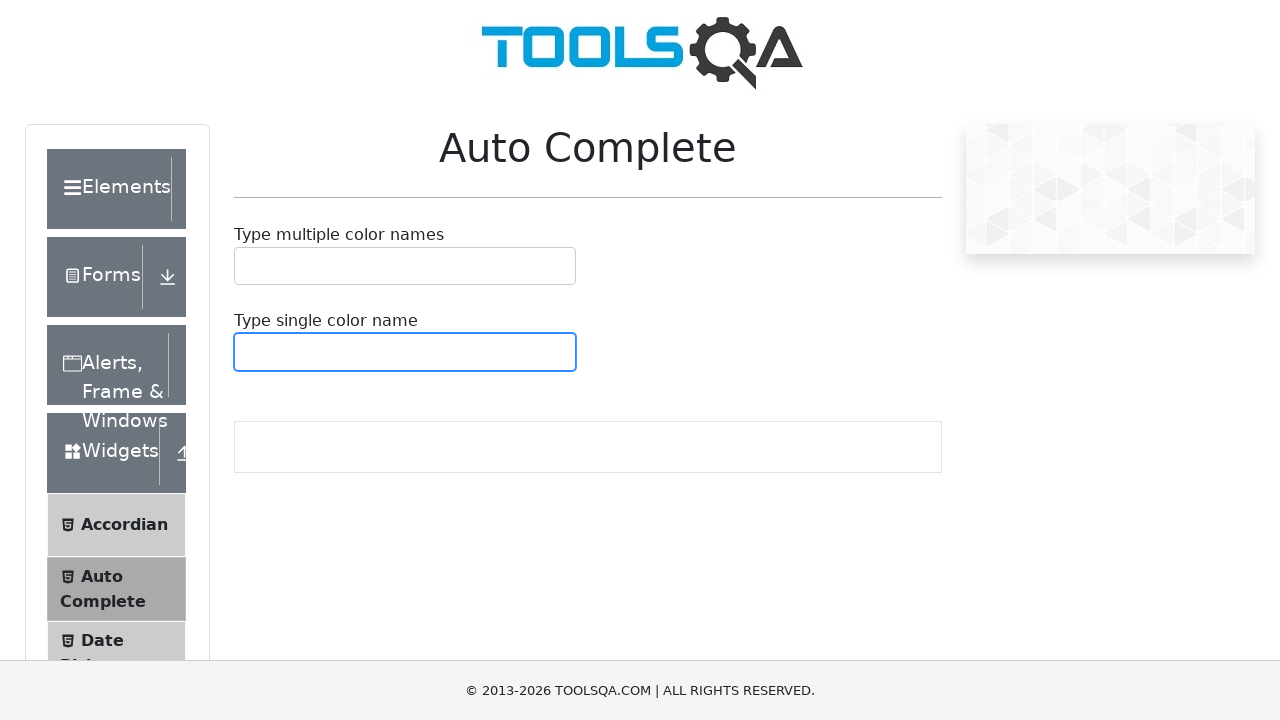

Typed 'b' in autocomplete input to trigger suggestions on #autoCompleteSingleInput
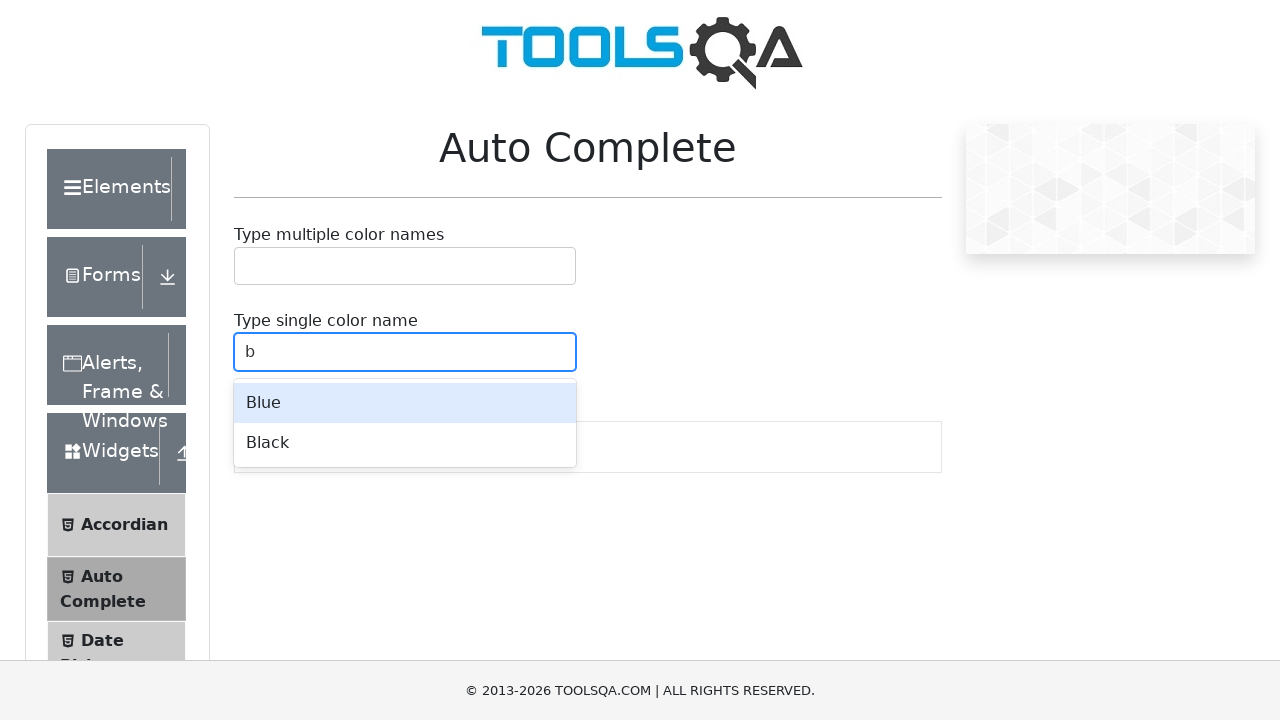

Waited 500ms for autocomplete suggestions to appear
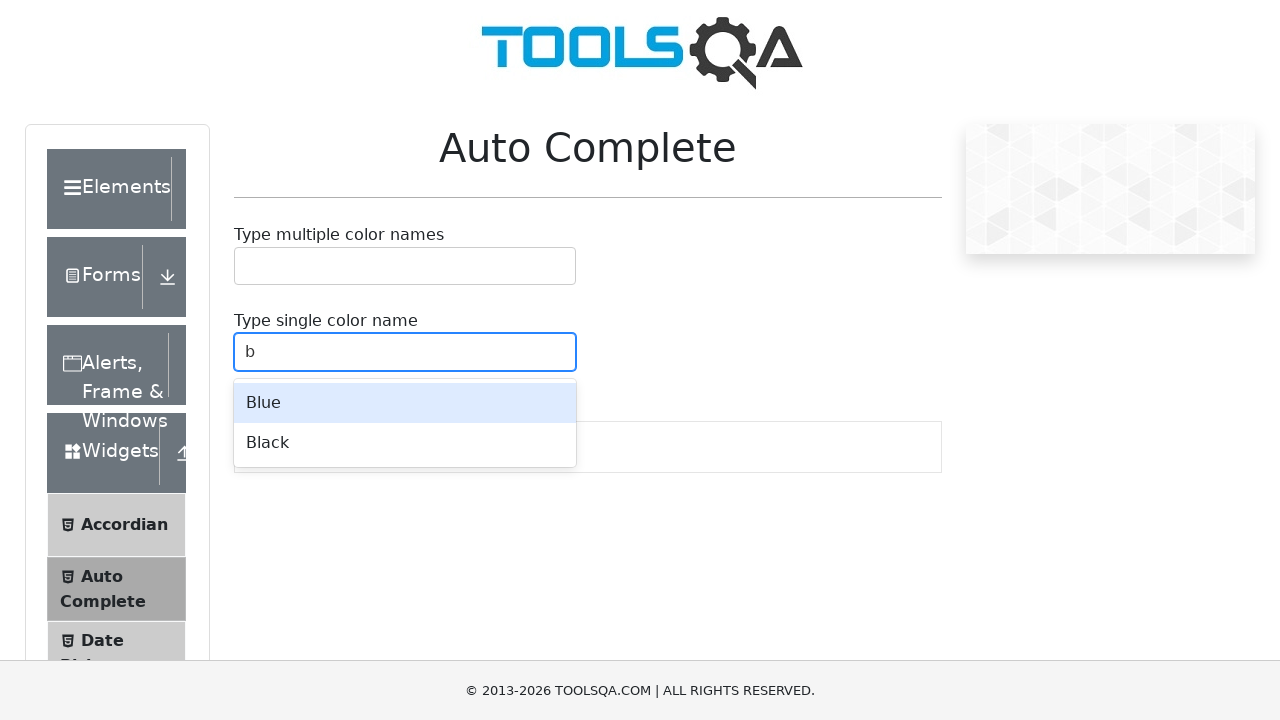

Pressed ArrowDown to navigate to first suggestion
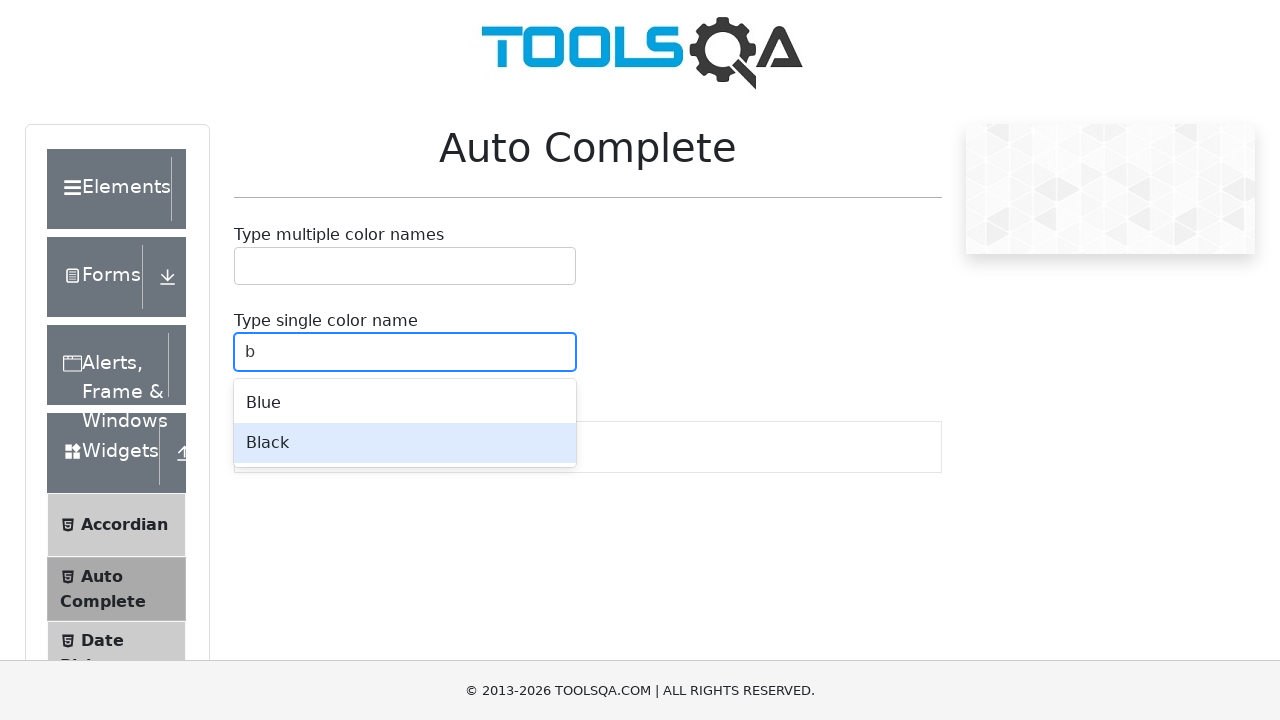

Pressed ArrowDown to navigate to second suggestion
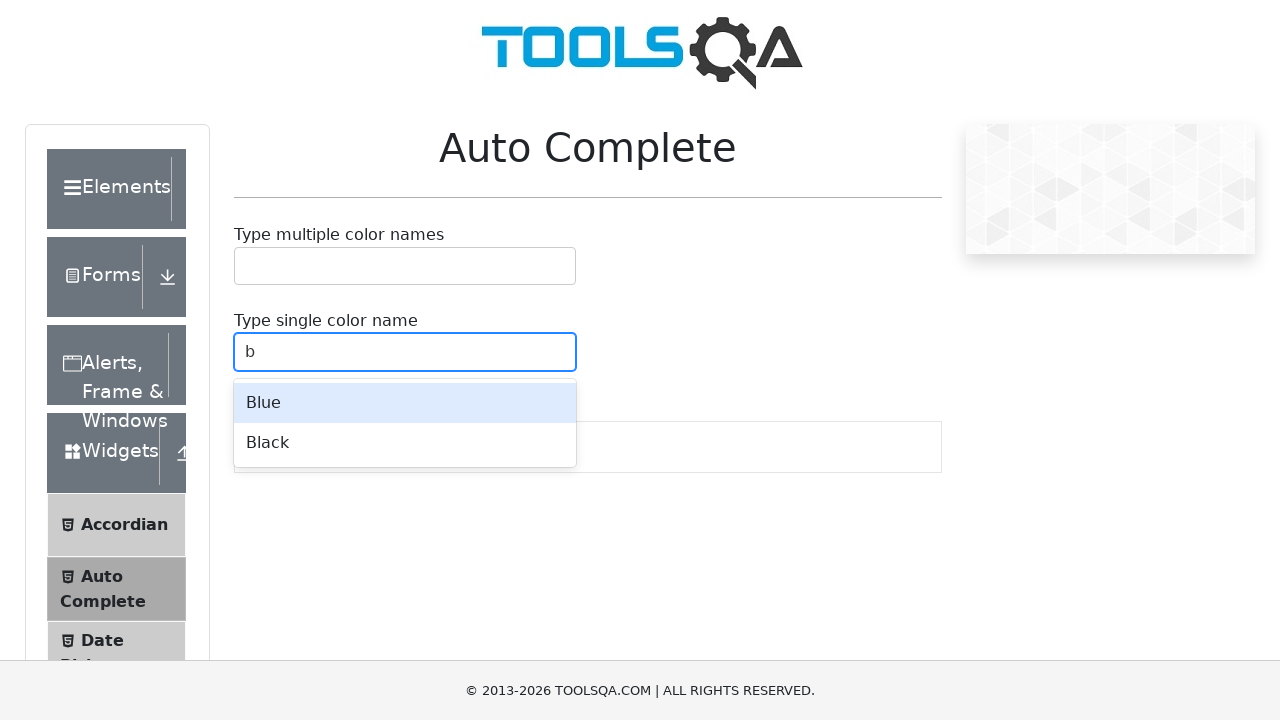

Pressed Enter to select the highlighted autocomplete option
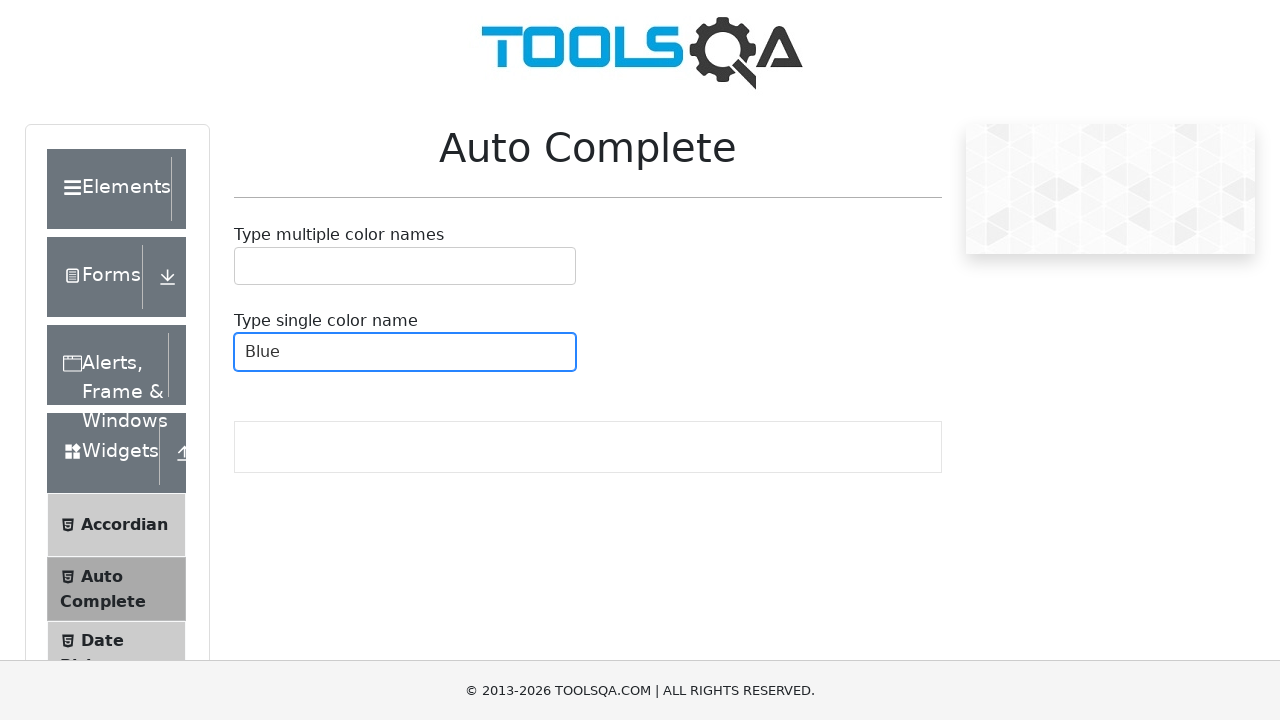

Verified that autocomplete selection was made by waiting for value display element
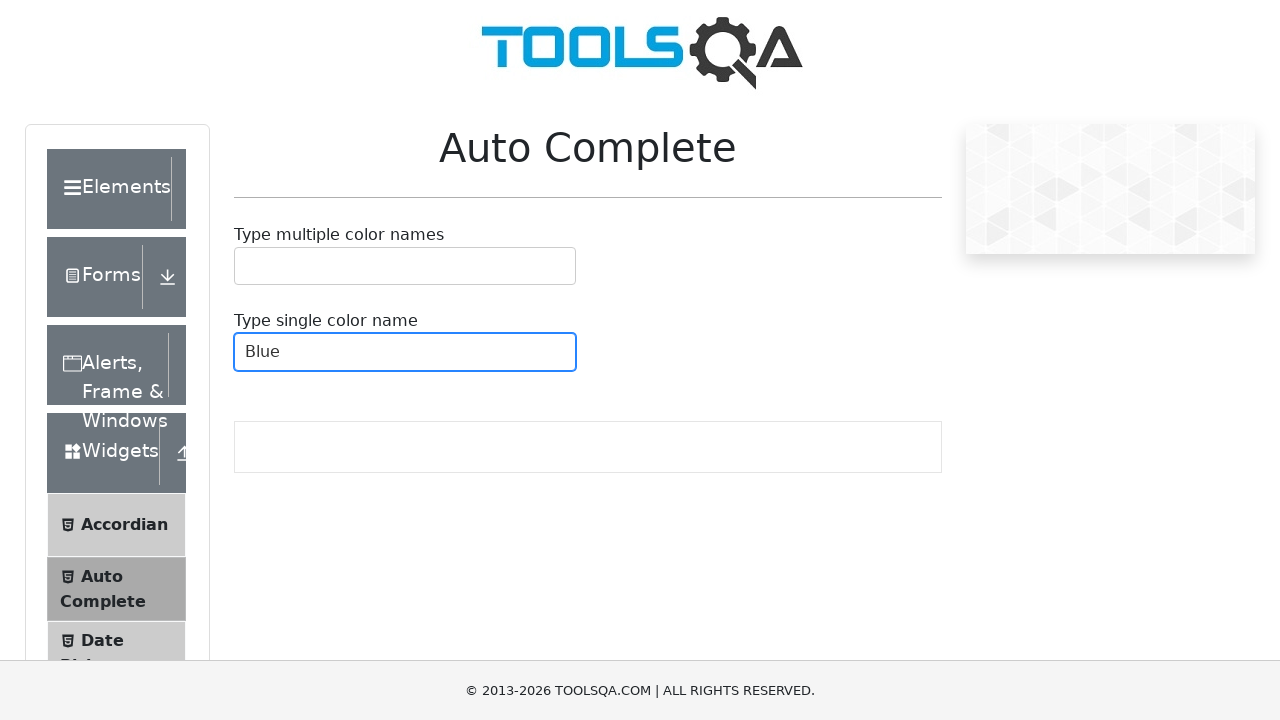

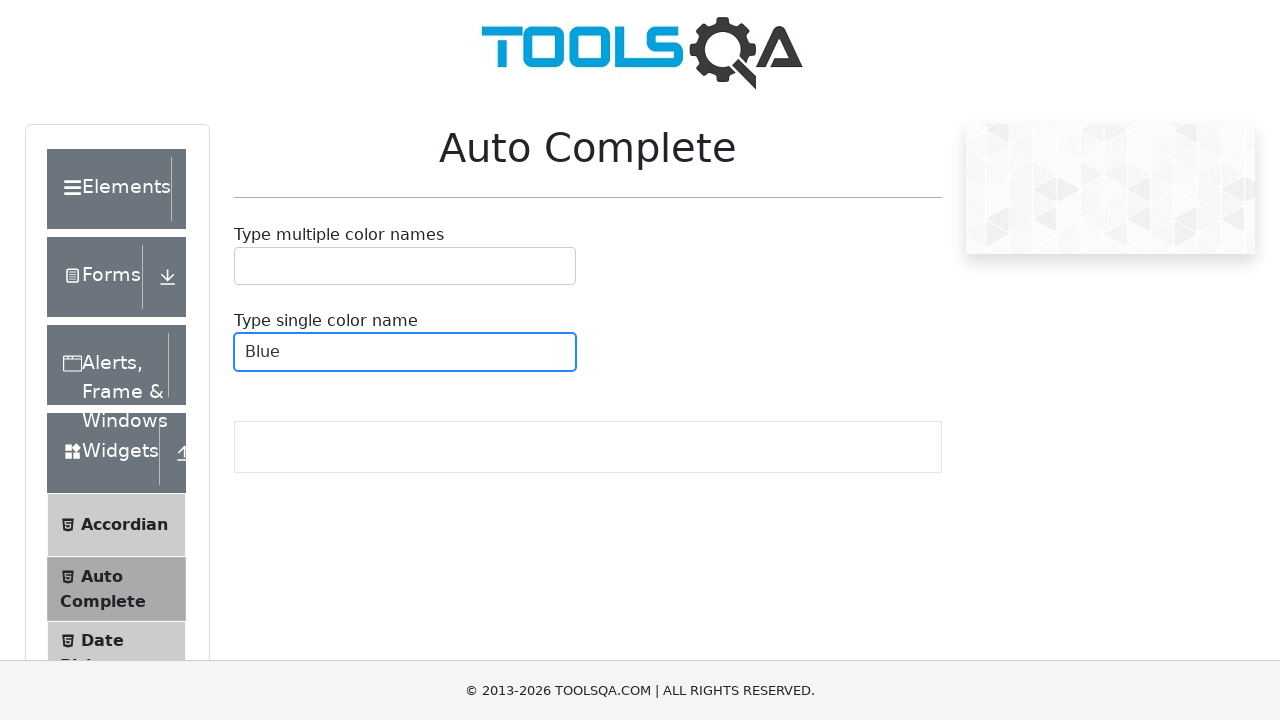